Clicks on the List link and extracts page details including URL, header text, and first item

Starting URL: https://projects.hackerearth.com/p1/index.html

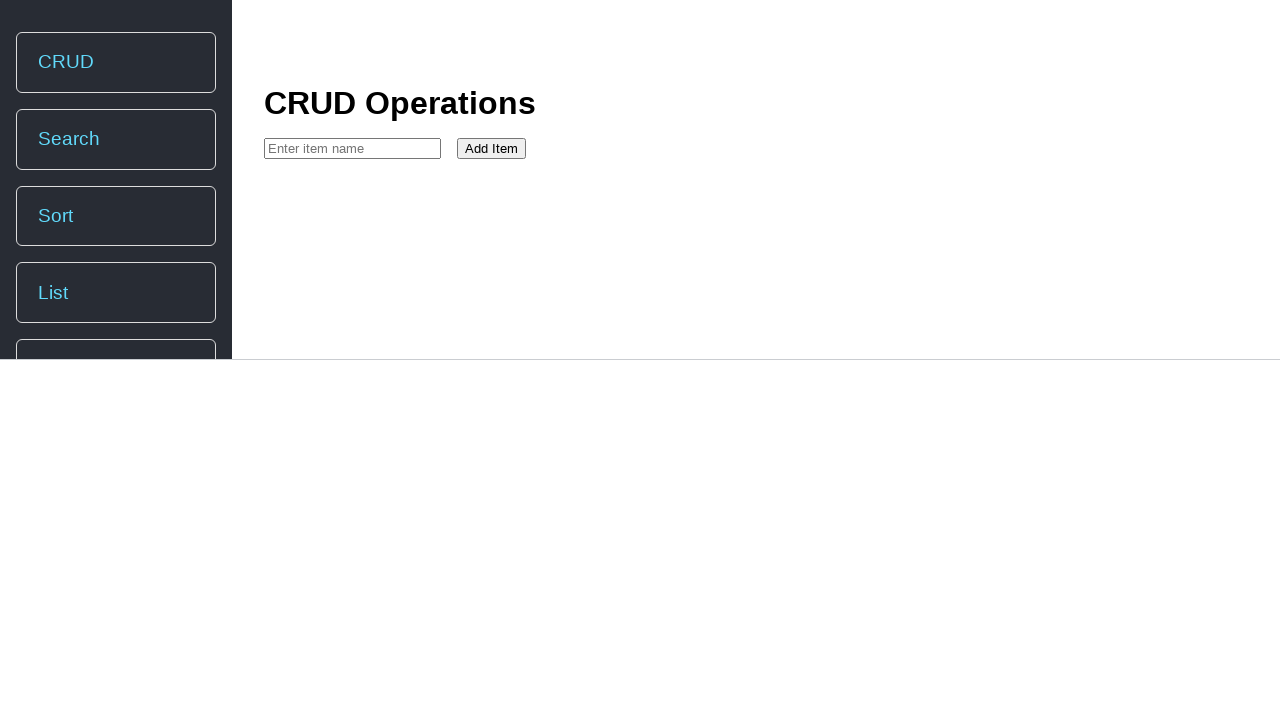

Clicked on the List link at (116, 293) on text=List
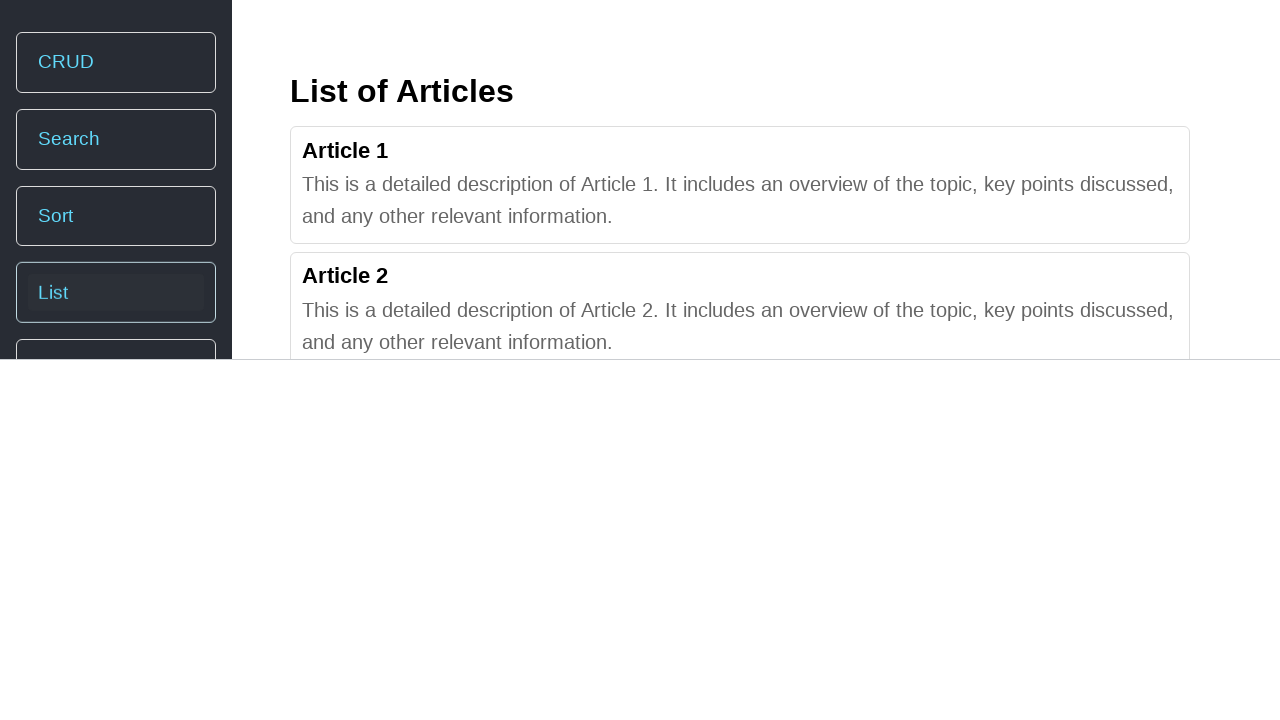

Waited for page to load (networkidle)
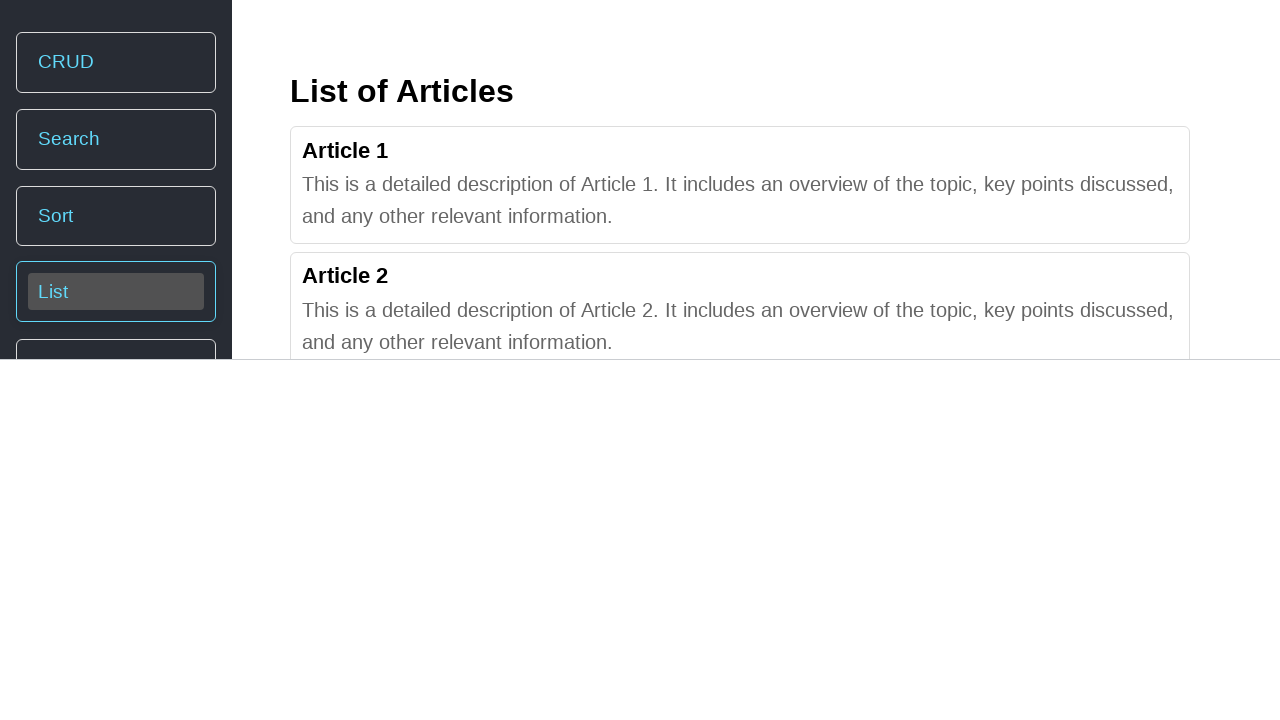

Retrieved current URL: https://projects.hackerearth.com/p1/index.html#/list
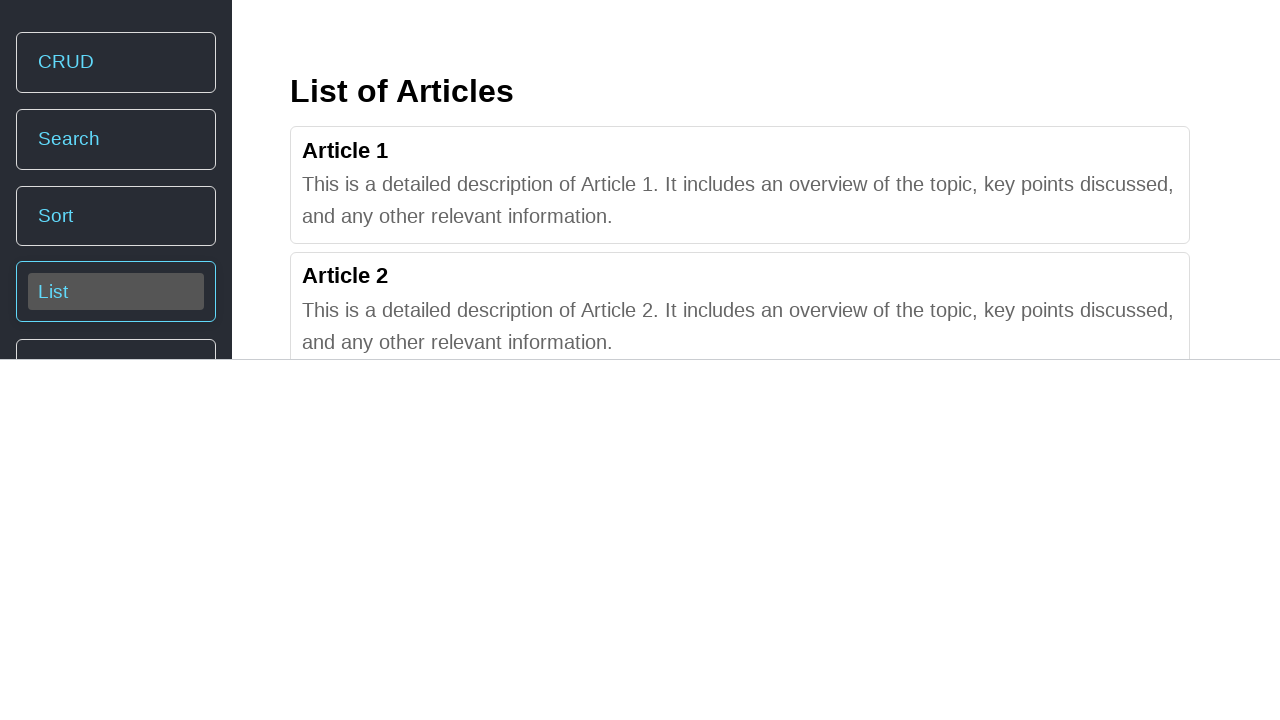

Extracted header text: List of Articles
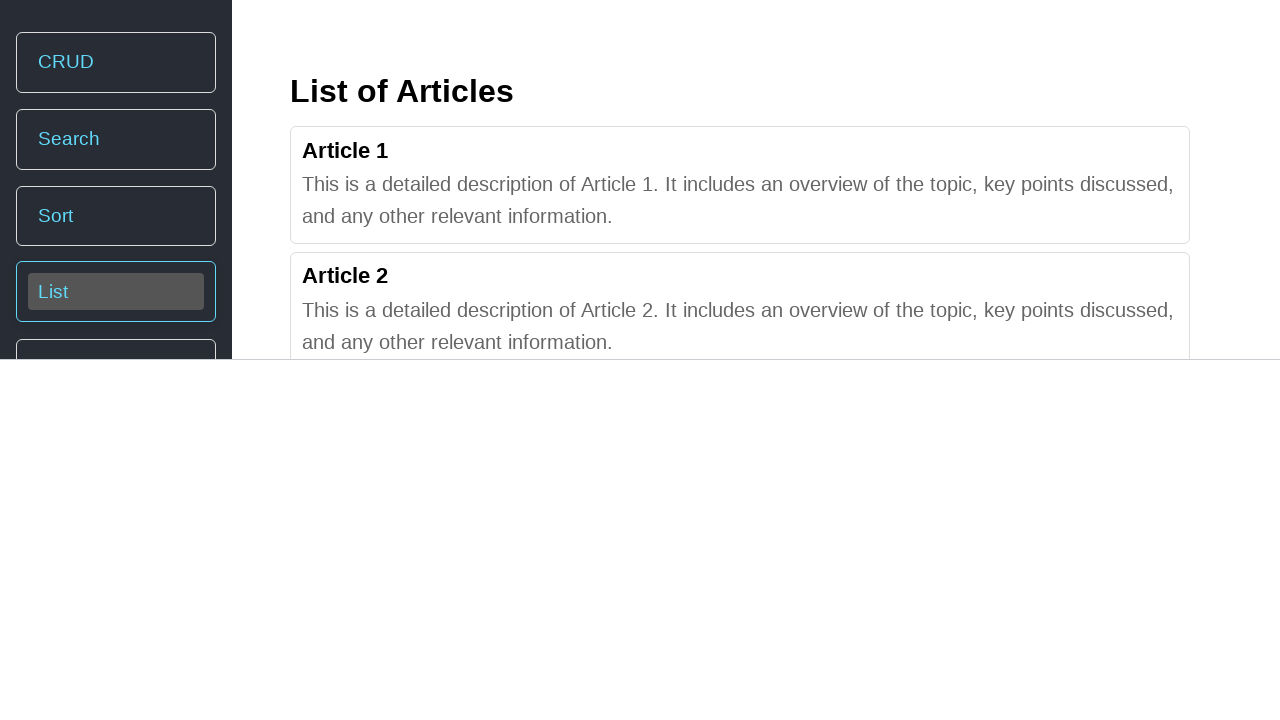

Extracted first list item: CRUD
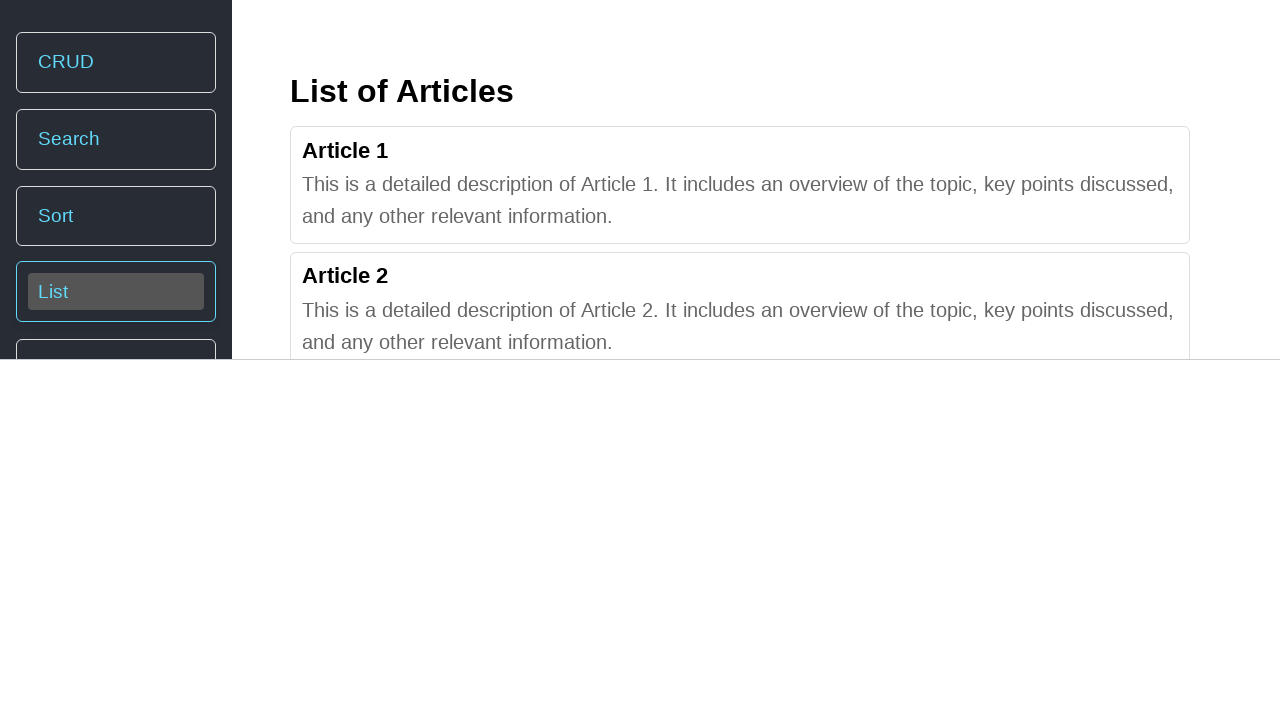

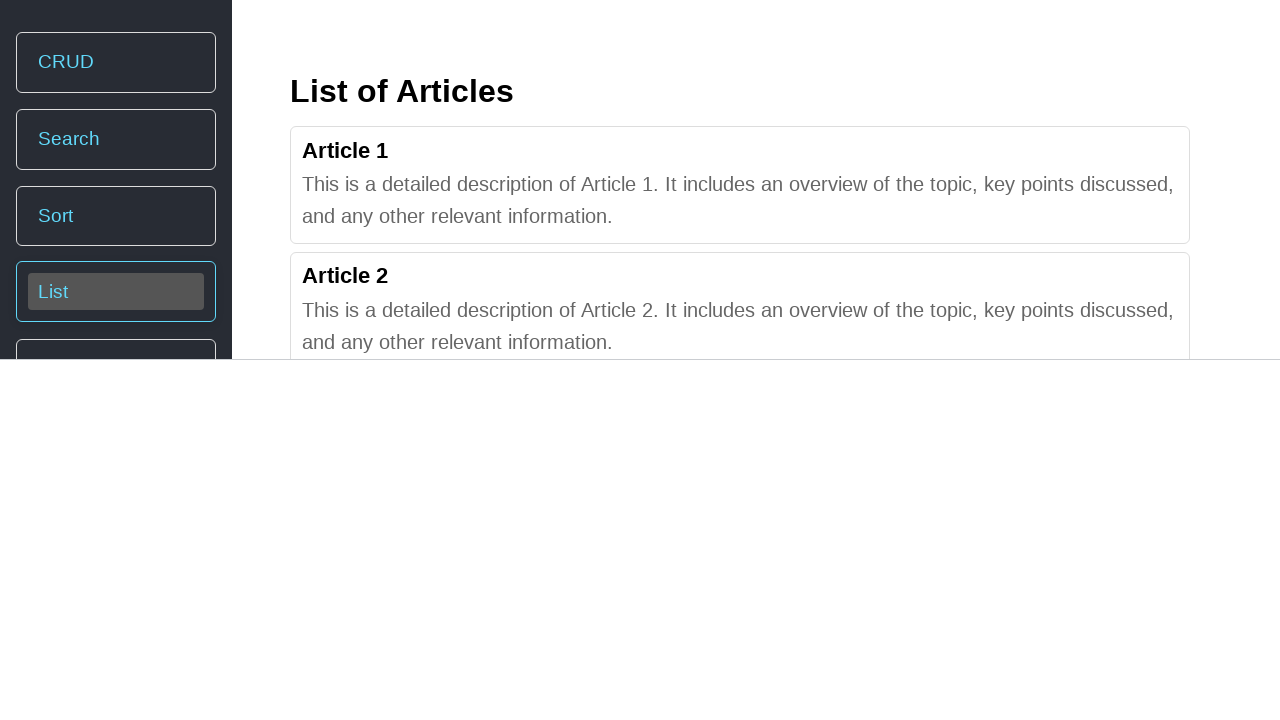